Tests that a 7-character alphanumeric password with a digit is validated as valid

Starting URL: https://testpages.eviltester.com/styled/apps/7charval/simple7charvalidation.html

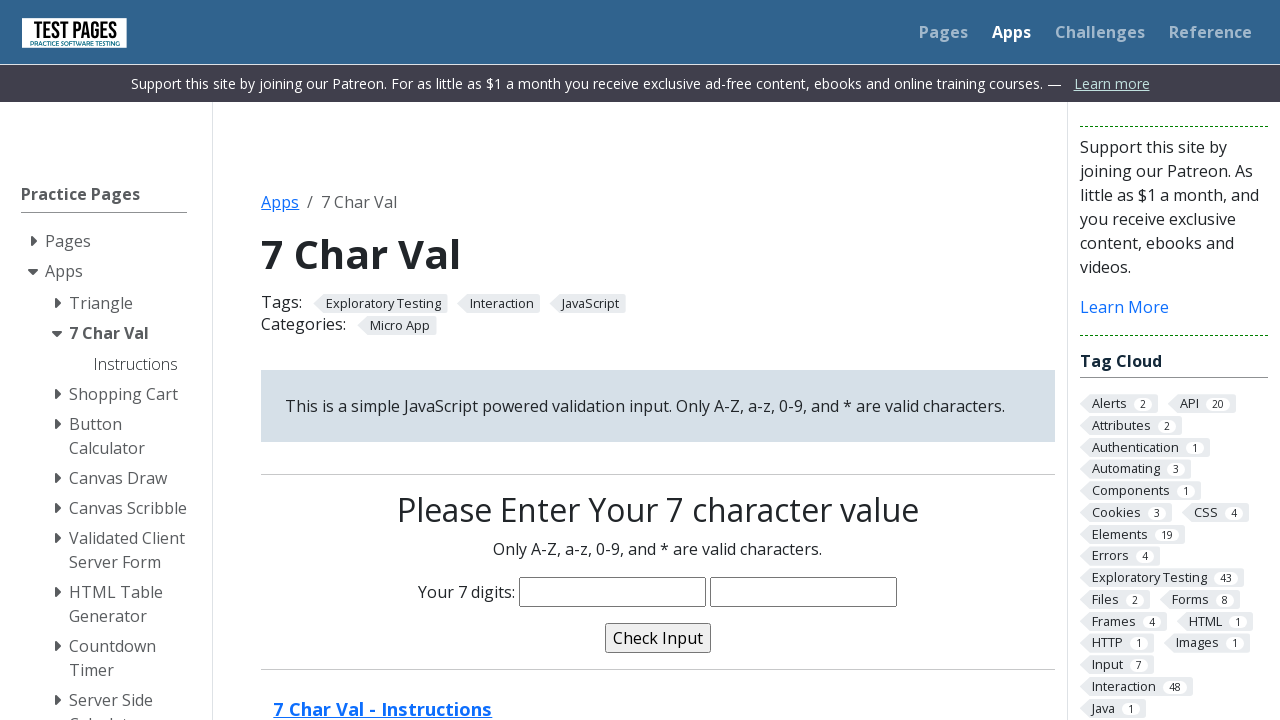

Filled password field with 7-character alphanumeric password 'idohad1' on input[name='characters']
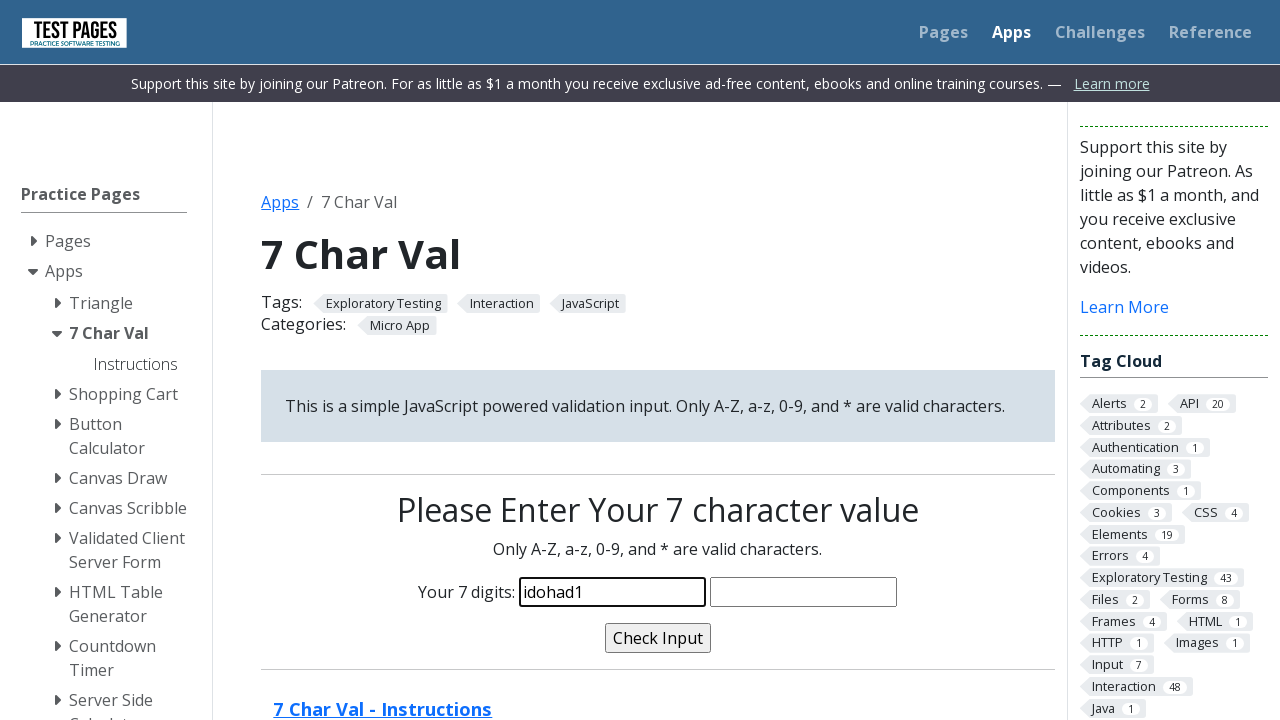

Clicked validate button to check password at (658, 638) on input[name='validate']
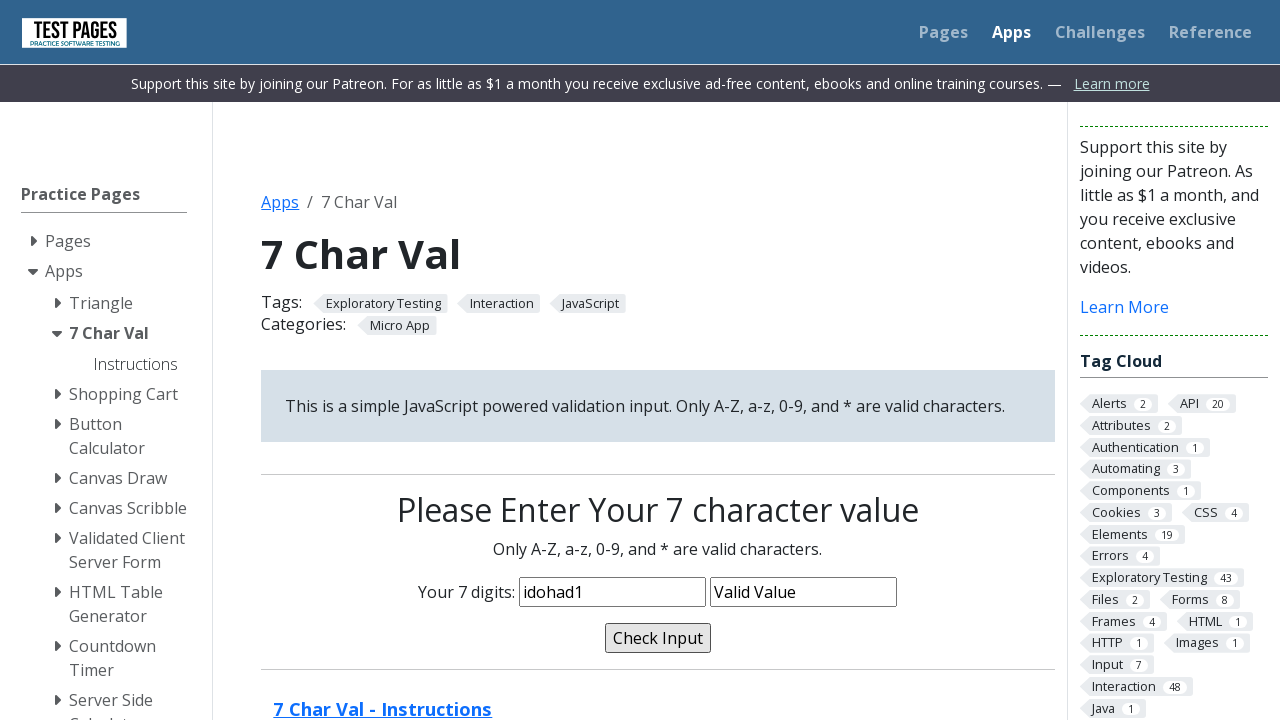

Validation message confirmed as 'Valid Value'
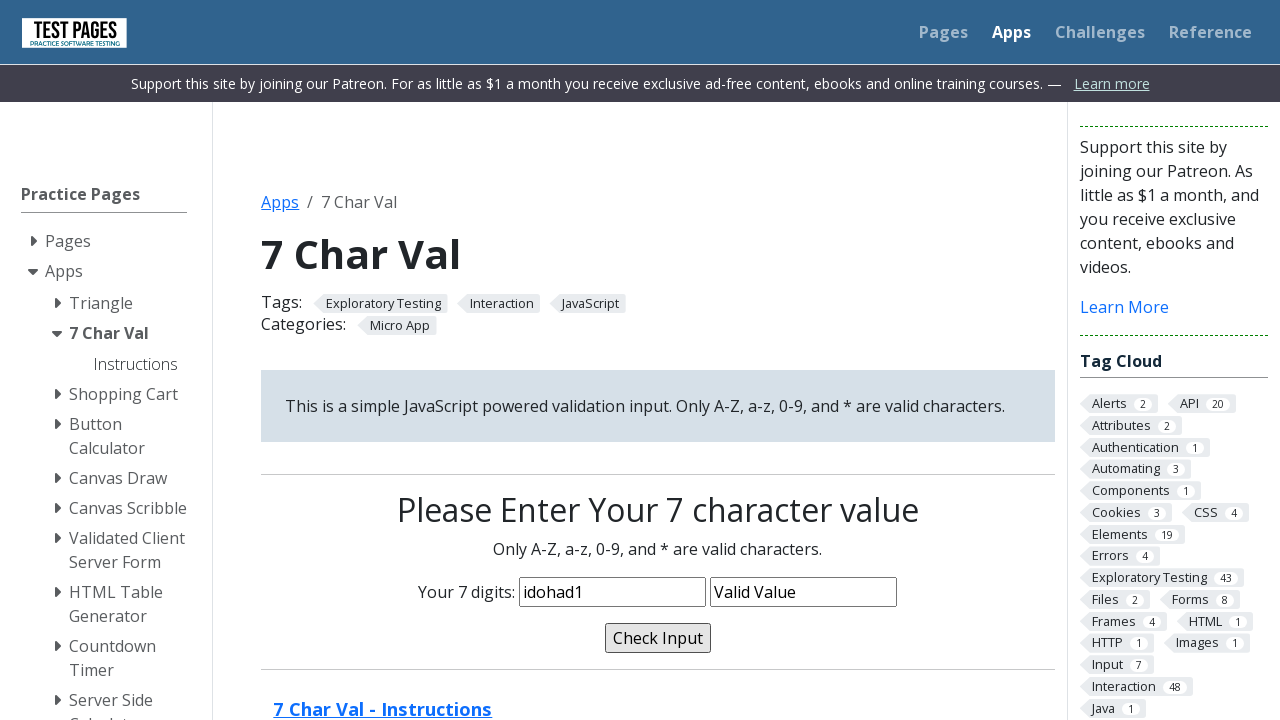

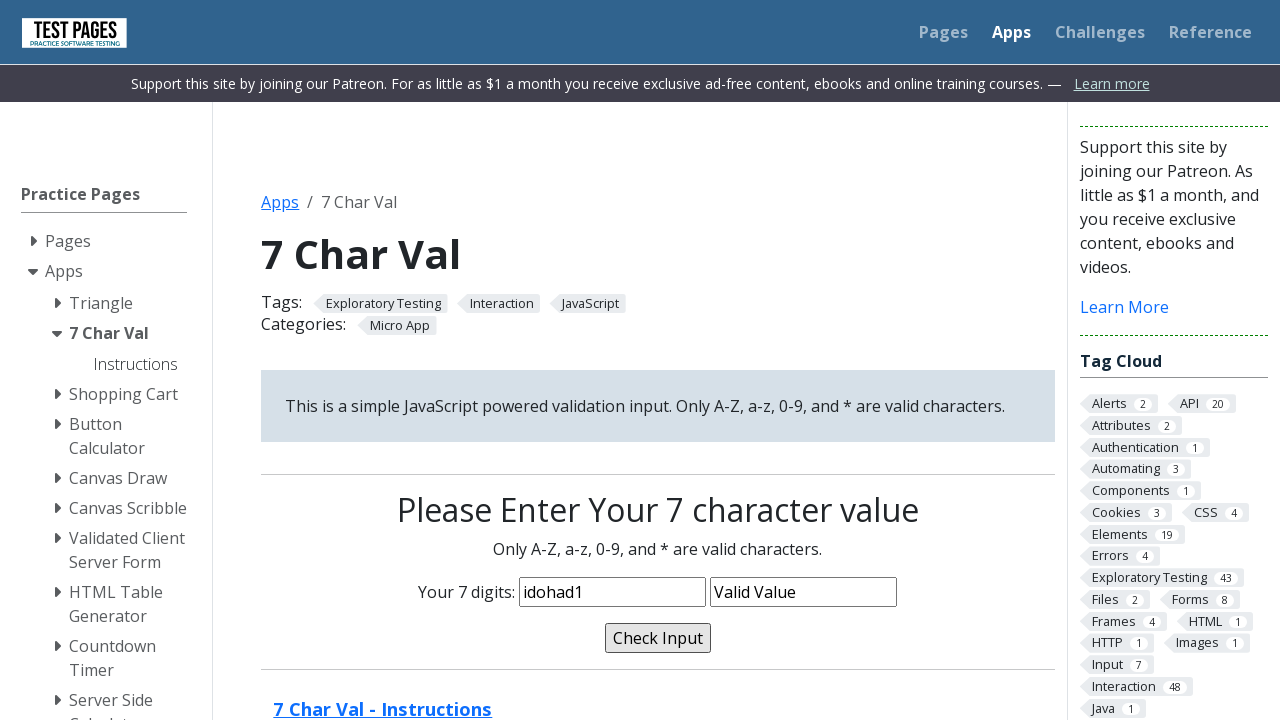